Tests the practice form on DemoQA by filling in first name, last name fields and selecting a gender option

Starting URL: https://demoqa.com/automation-practice-form/

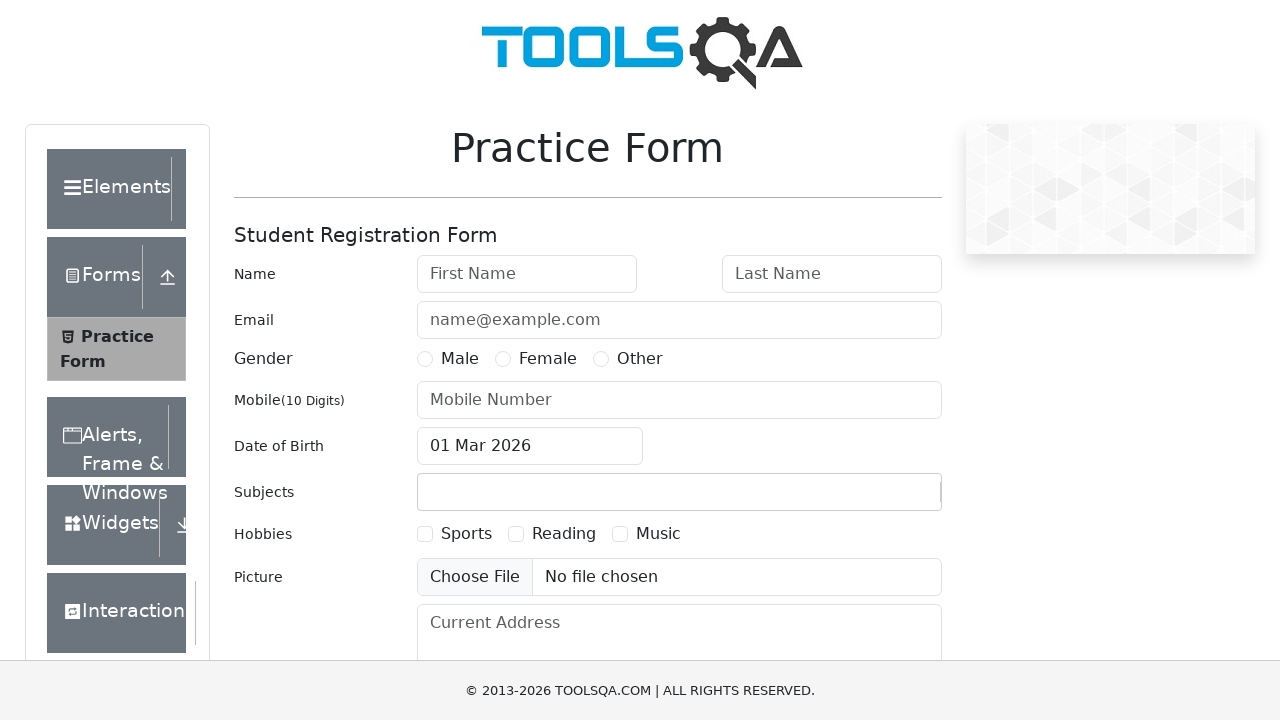

Filled first name field with 'Michael' on #firstName
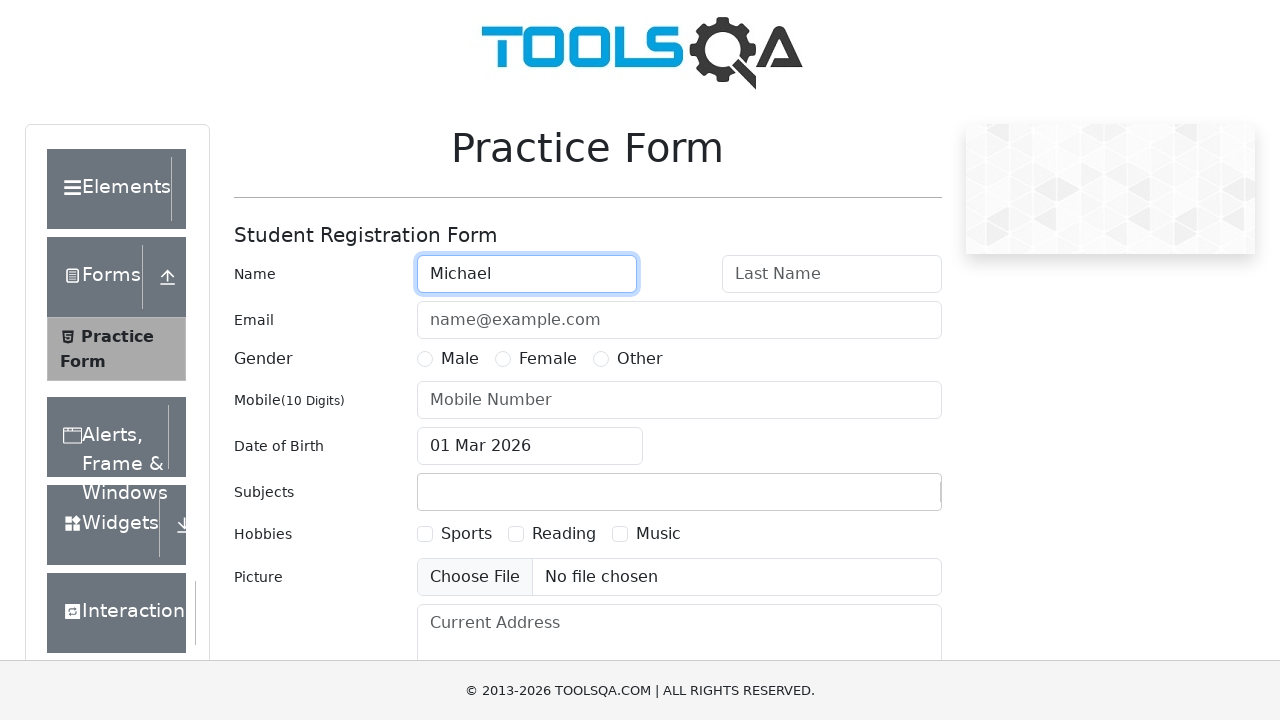

Filled last name field with 'Thompson' on #lastName
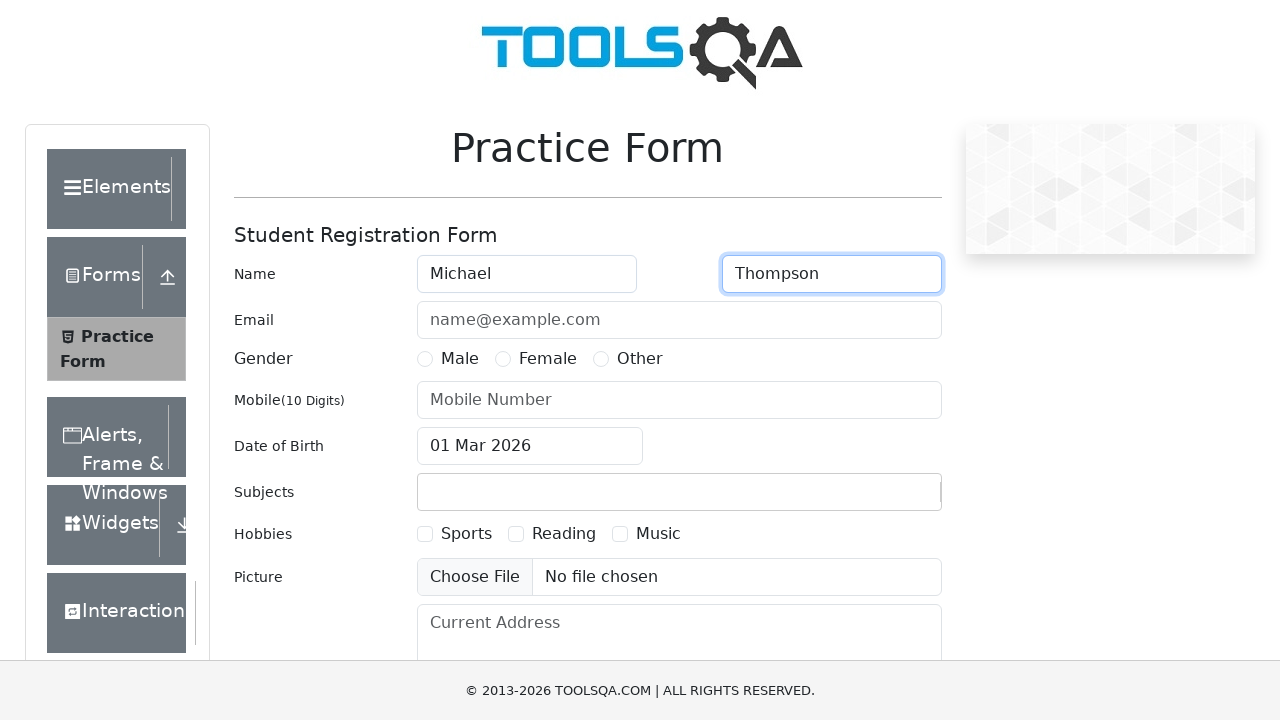

Selected Male gender option at (460, 359) on label[for='gender-radio-1']
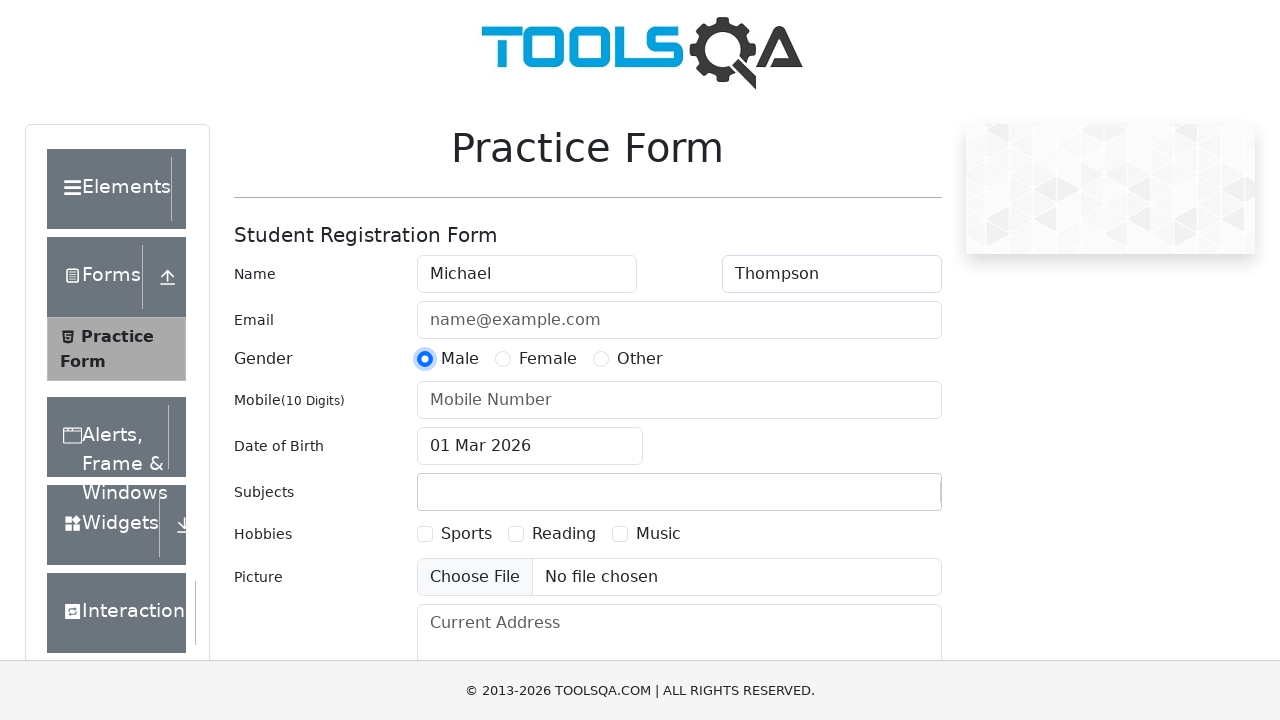

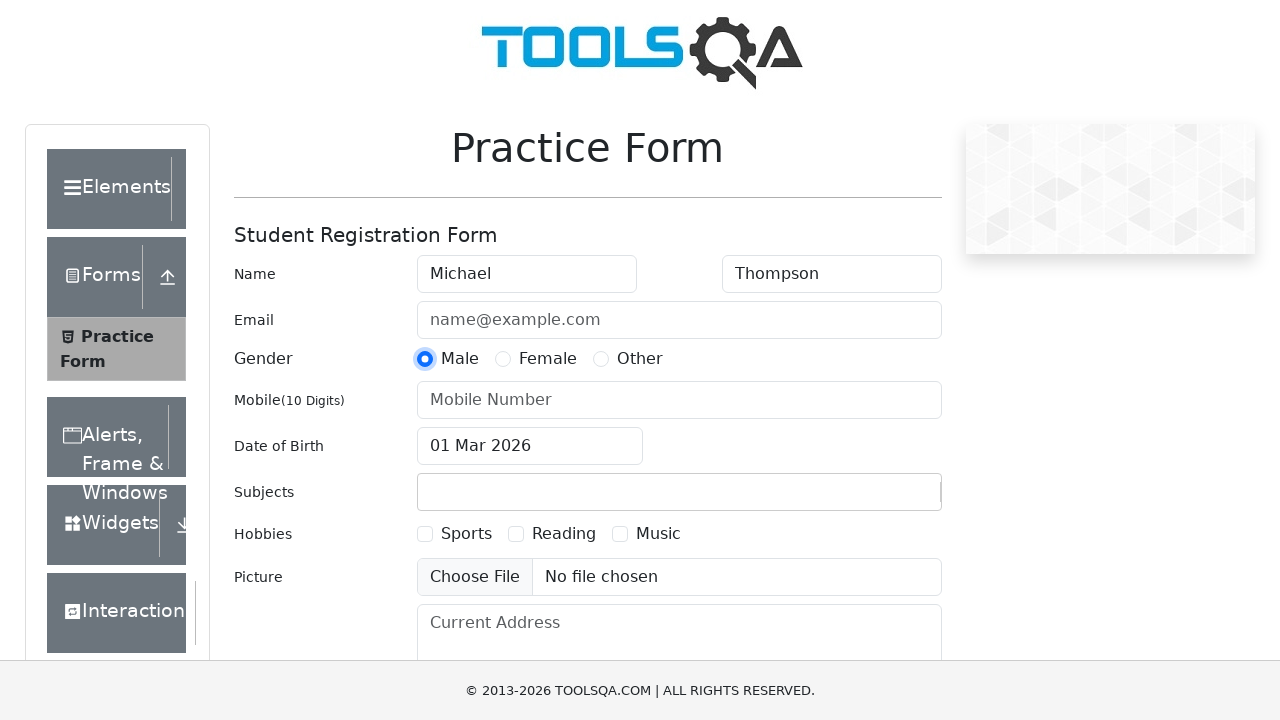